Tests the search functionality on a Selenium practice e-commerce site by typing a search query into the search input field

Starting URL: https://rahulshettyacademy.com/seleniumPractise/#/

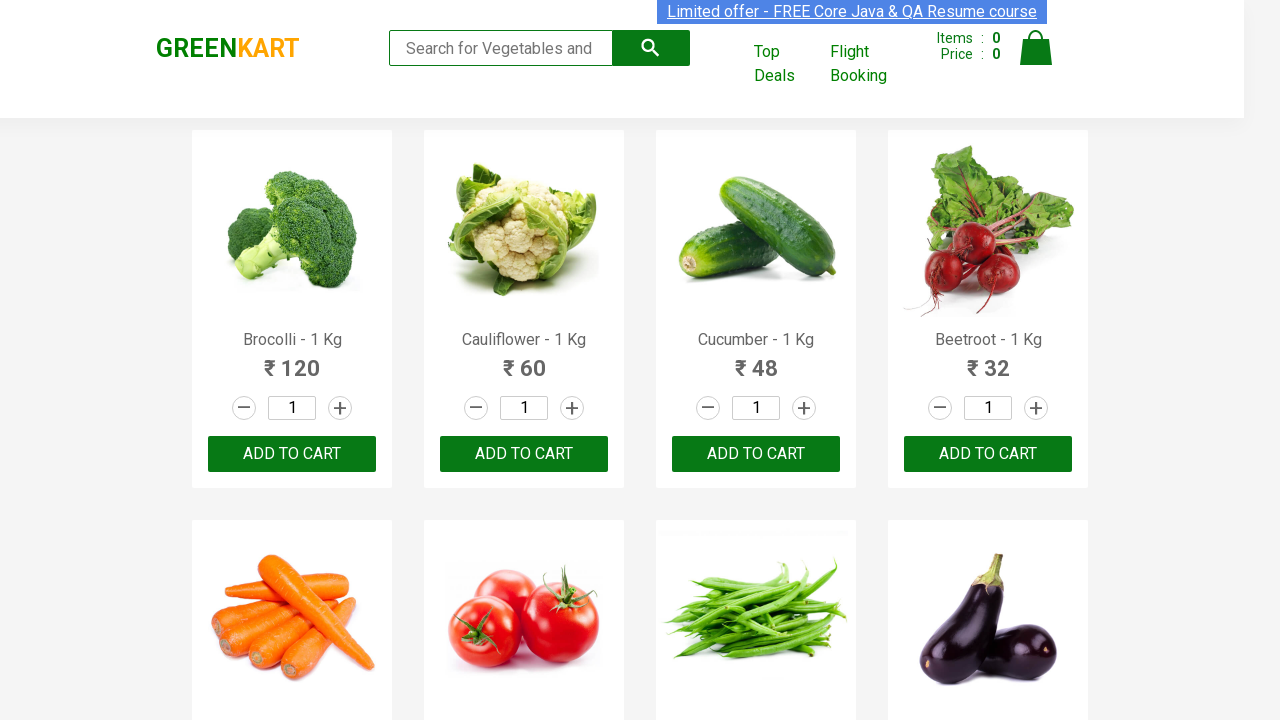

Filled search input field with 'C' to test search functionality on input.search-keyword
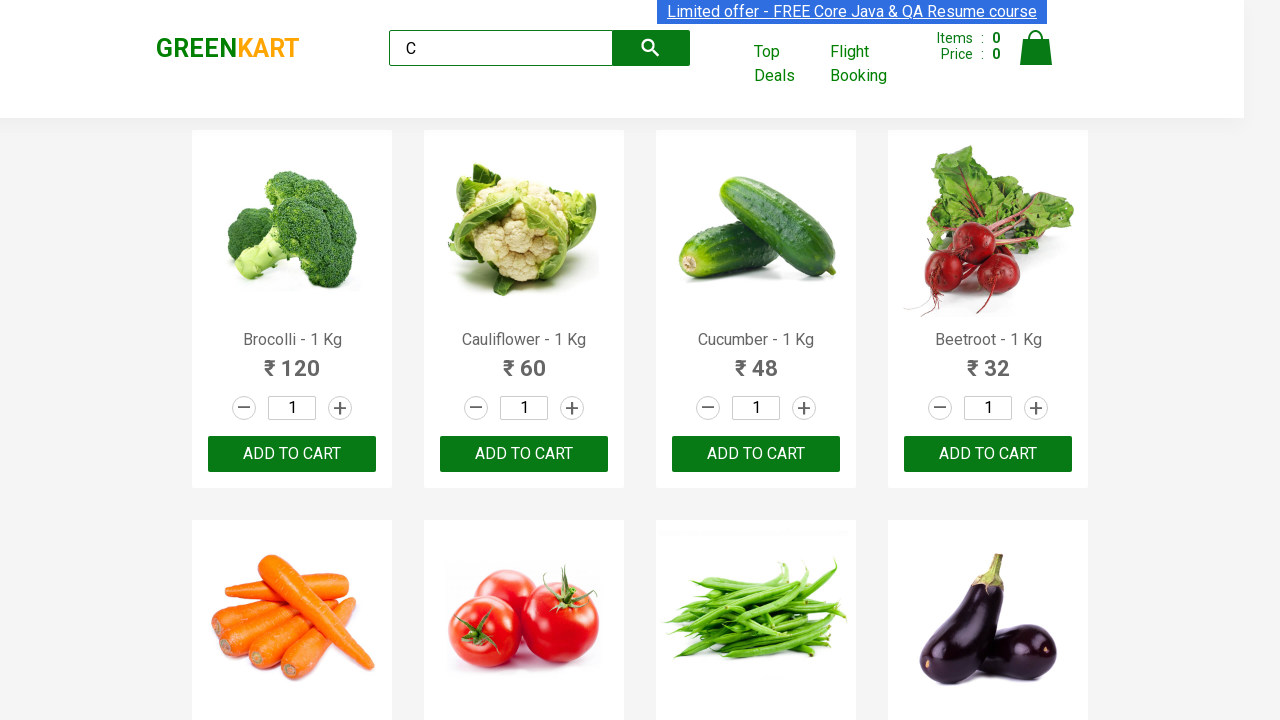

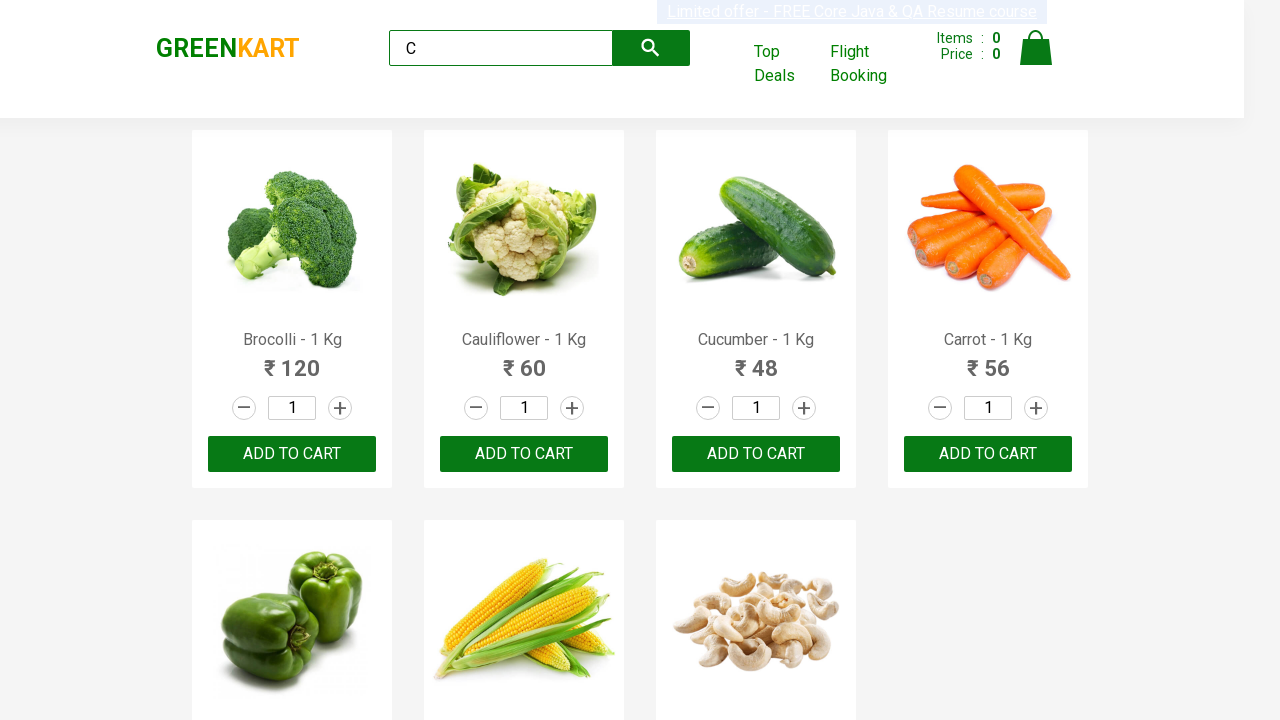